Tests radio button selection functionality by clicking different radio options and verifying the selected state

Starting URL: https://demoqa.com/radio-button

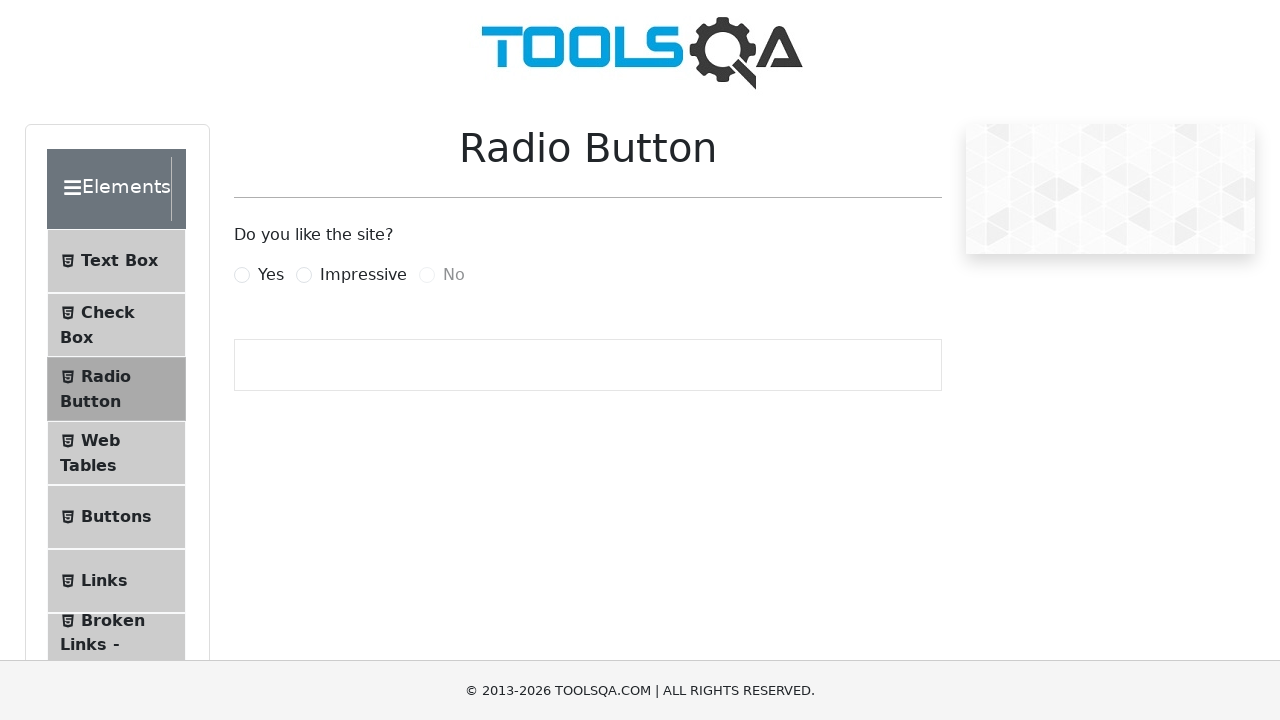

Clicked Yes radio button at (242, 275) on xpath=//input[@id='yesRadio']
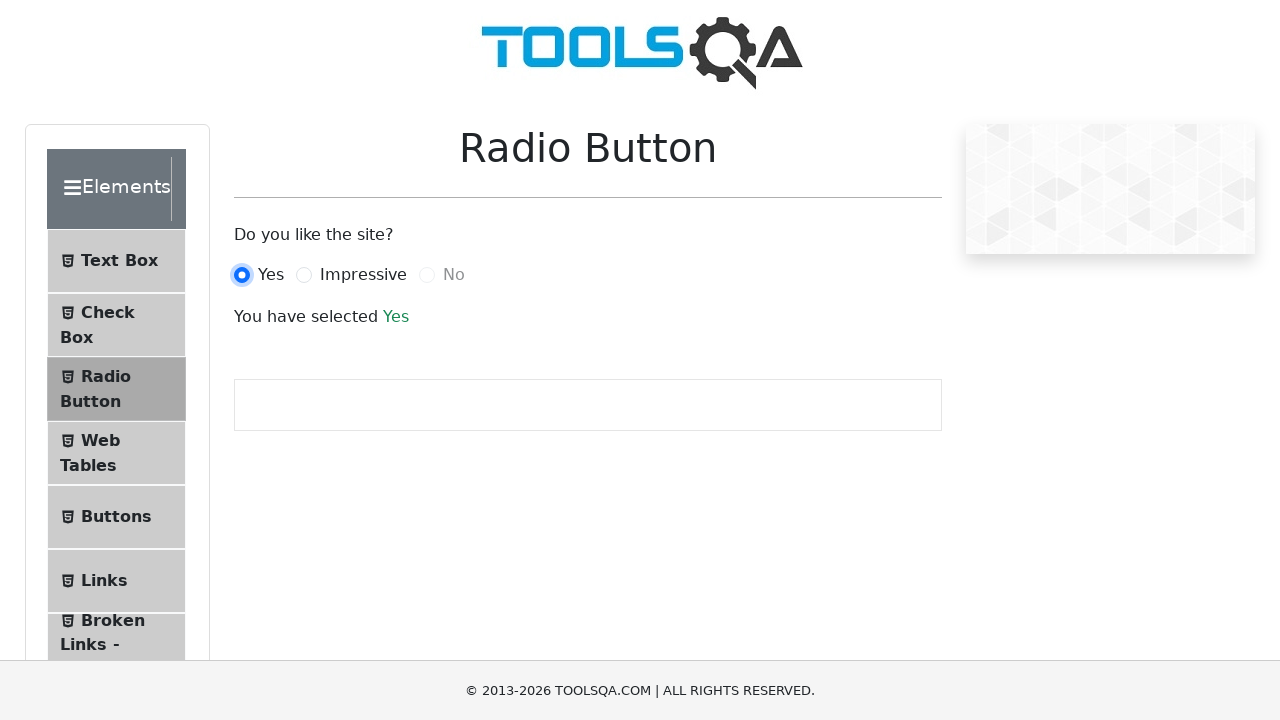

Verified that 'You have selected Yes' message is displayed
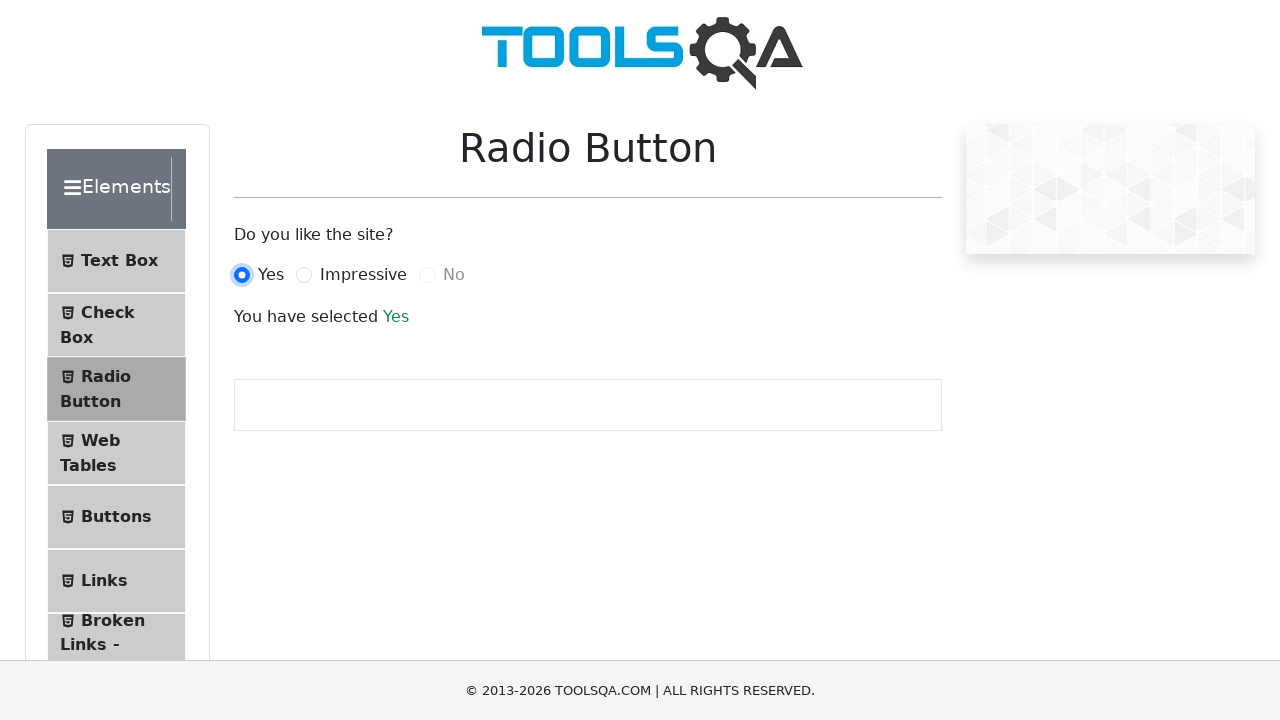

Clicked Impressive radio button at (304, 275) on xpath=//input[@id='impressiveRadio']
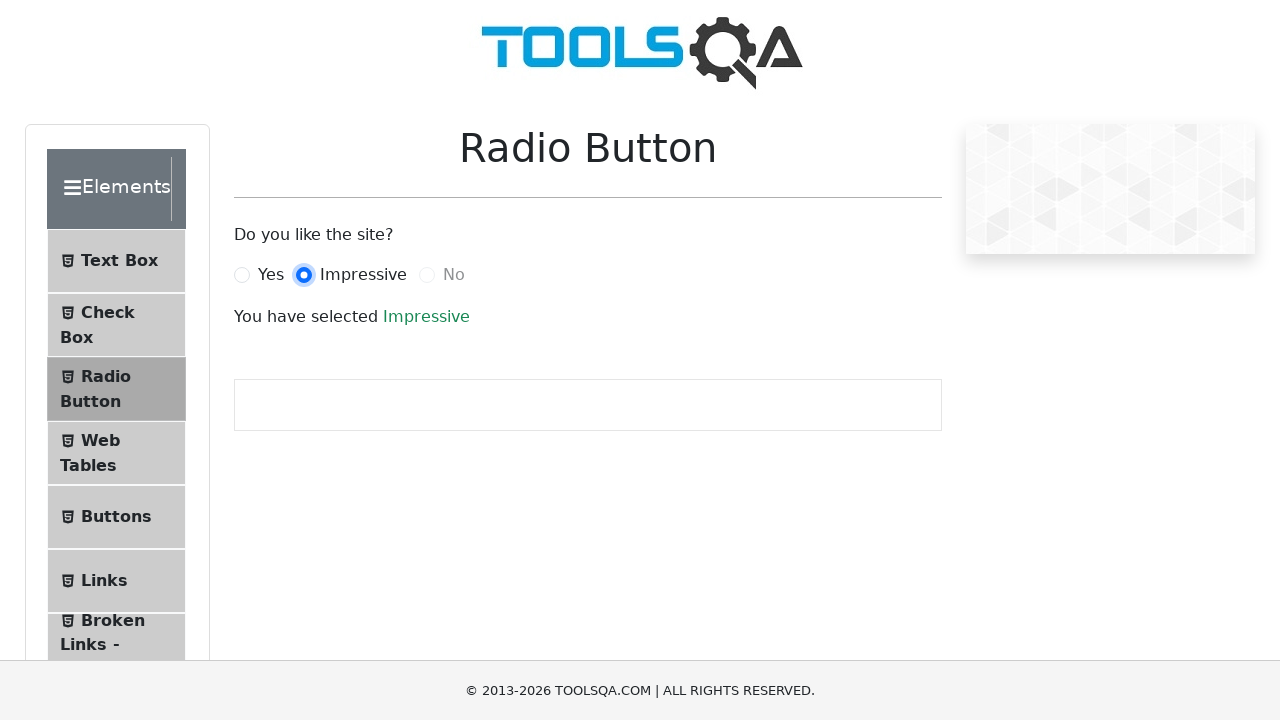

Verified that 'You have selected Impressive' message is displayed
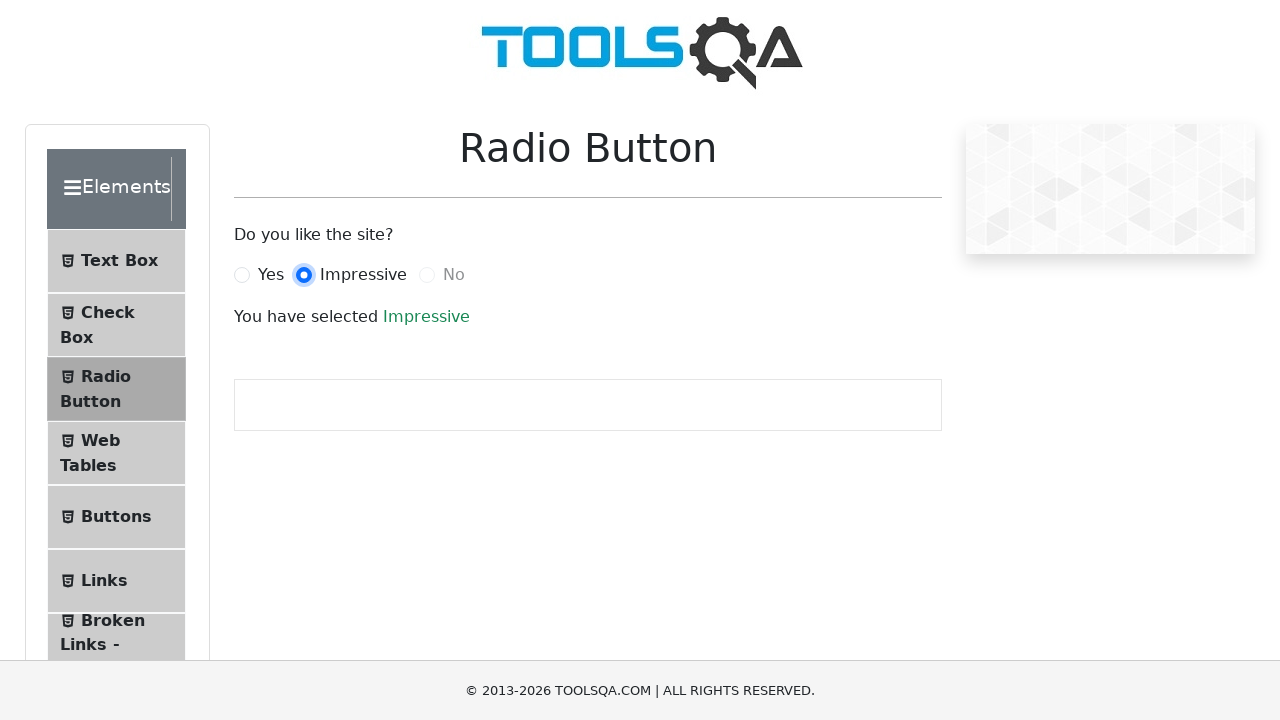

Verified that No radio button is disabled
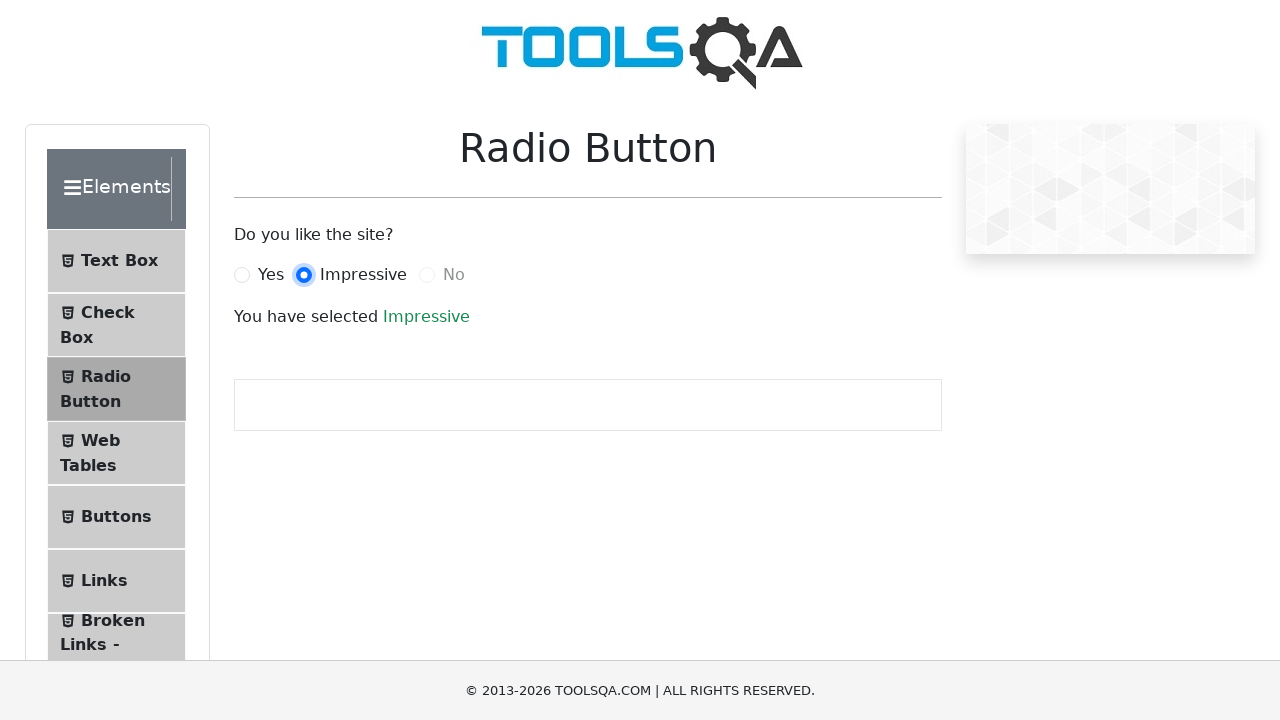

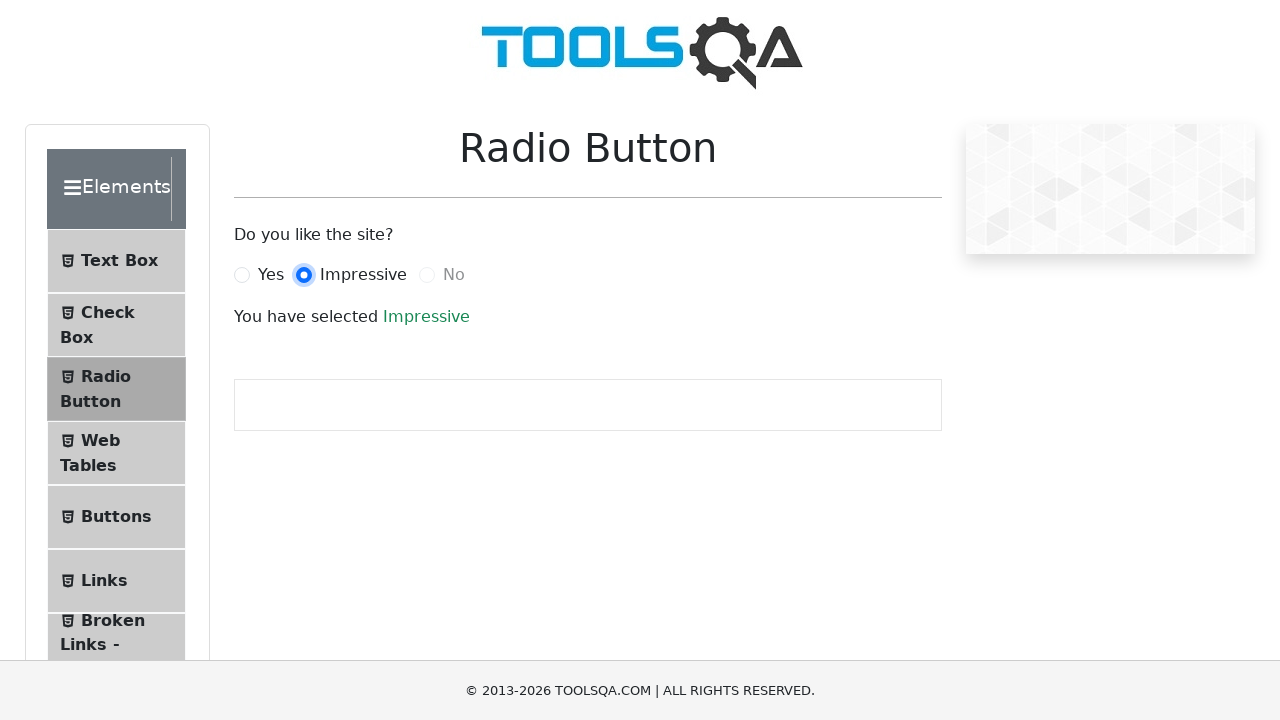